Navigates to Tools QA website, maximizes the browser window, and verifies that the page title matches the expected value "Tools QA"

Starting URL: https://www.toolsqa.com/

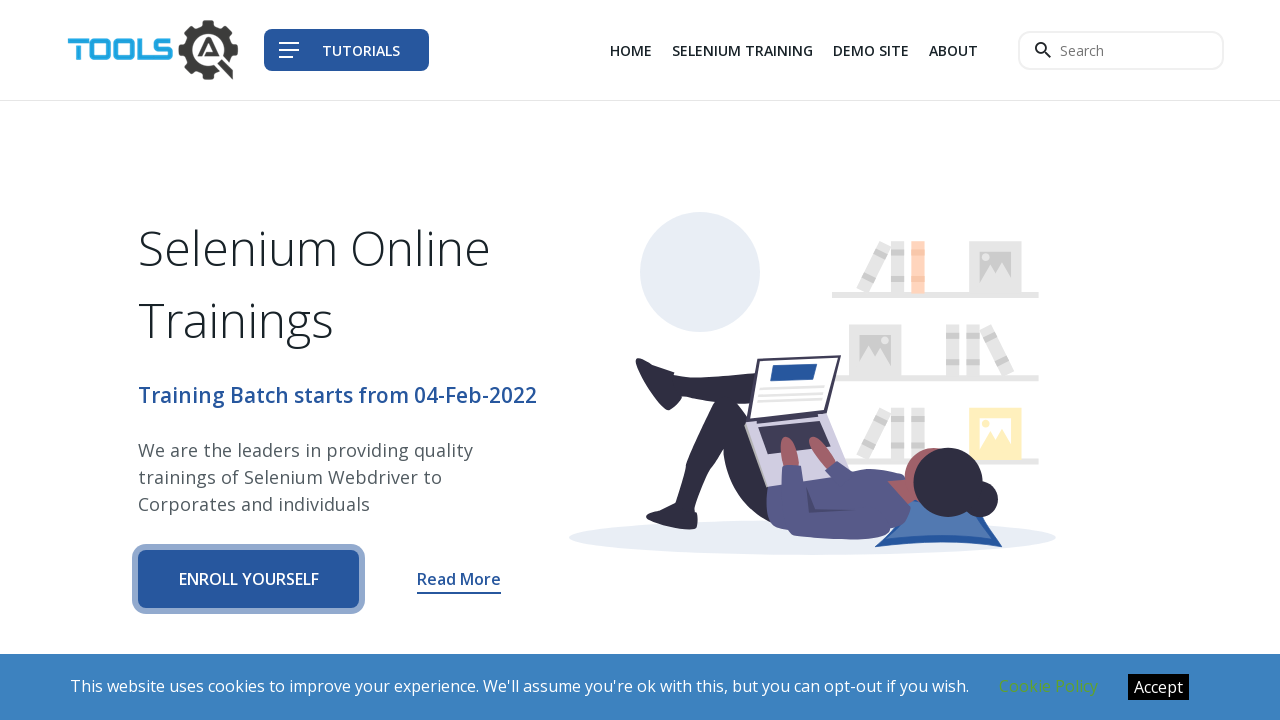

Set viewport size to 1920x1080 to maximize browser window
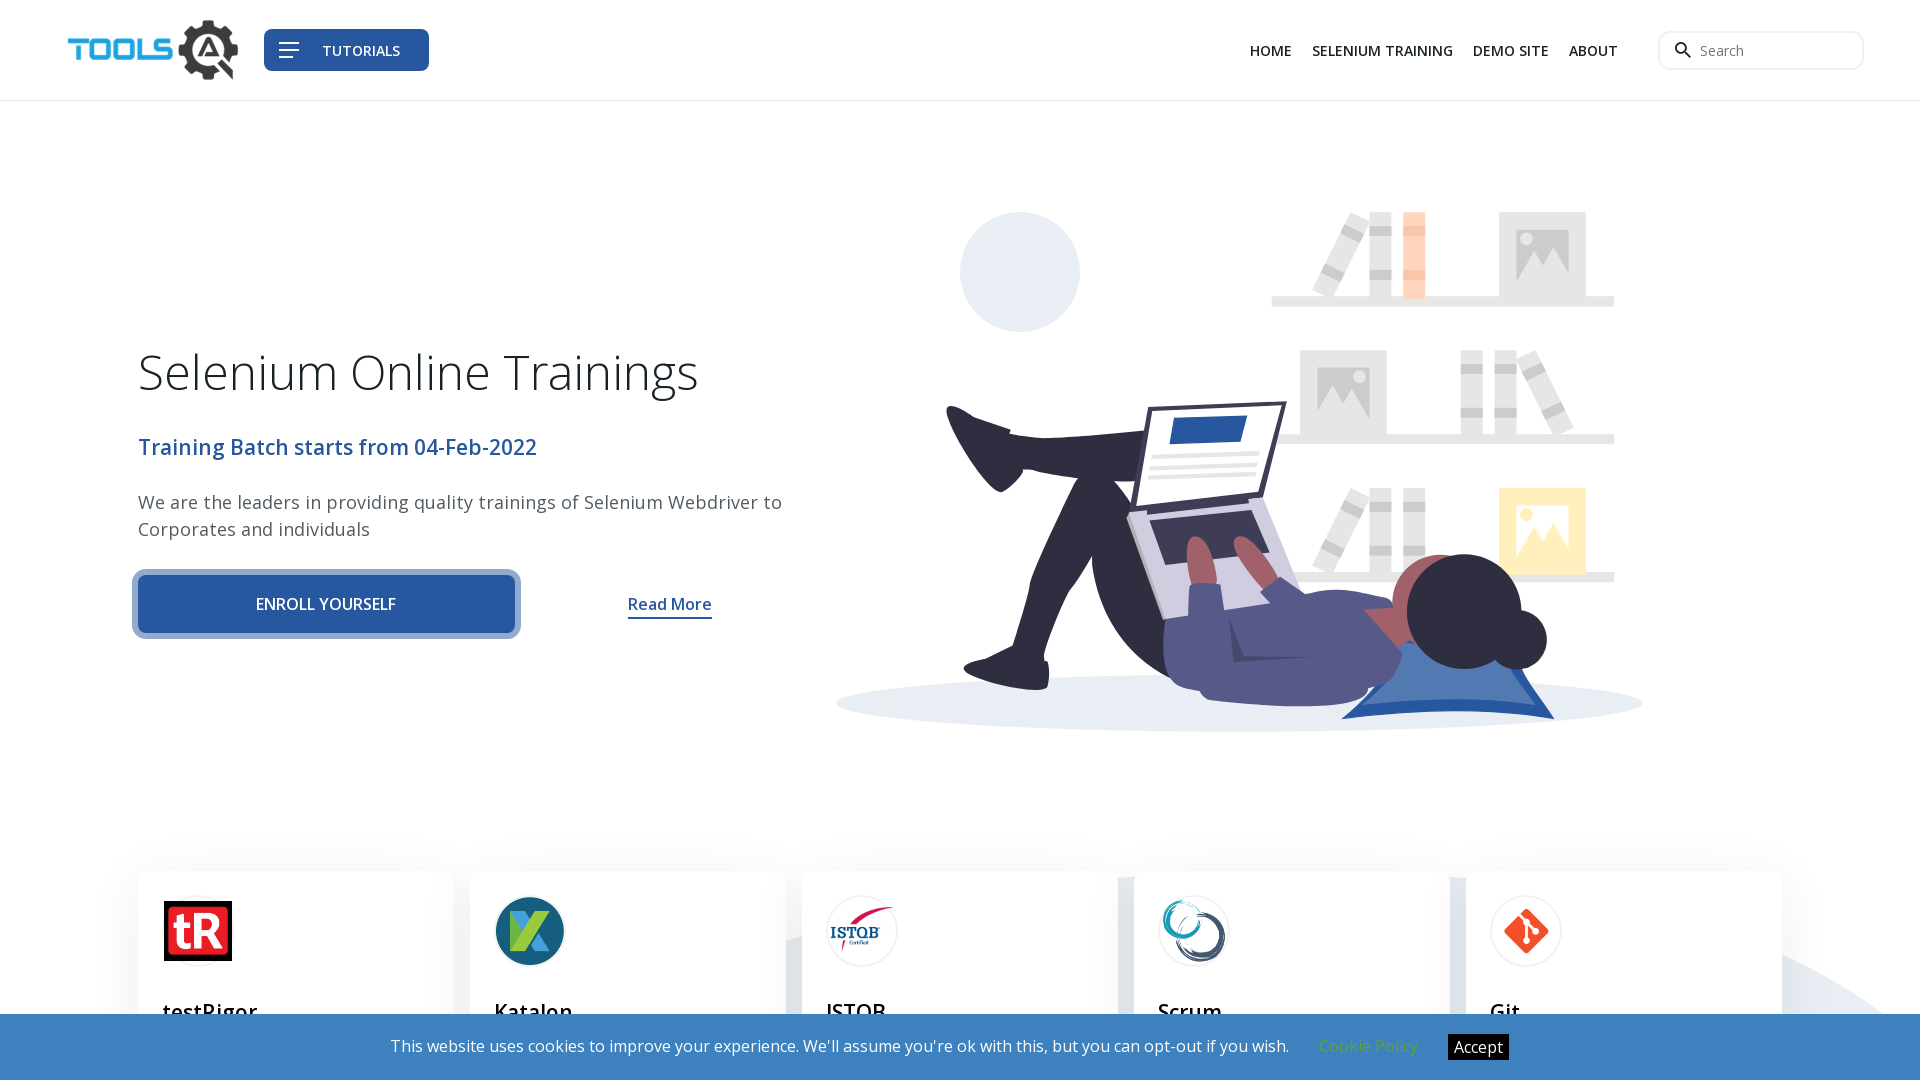

Waited for page to reach domcontentloaded state
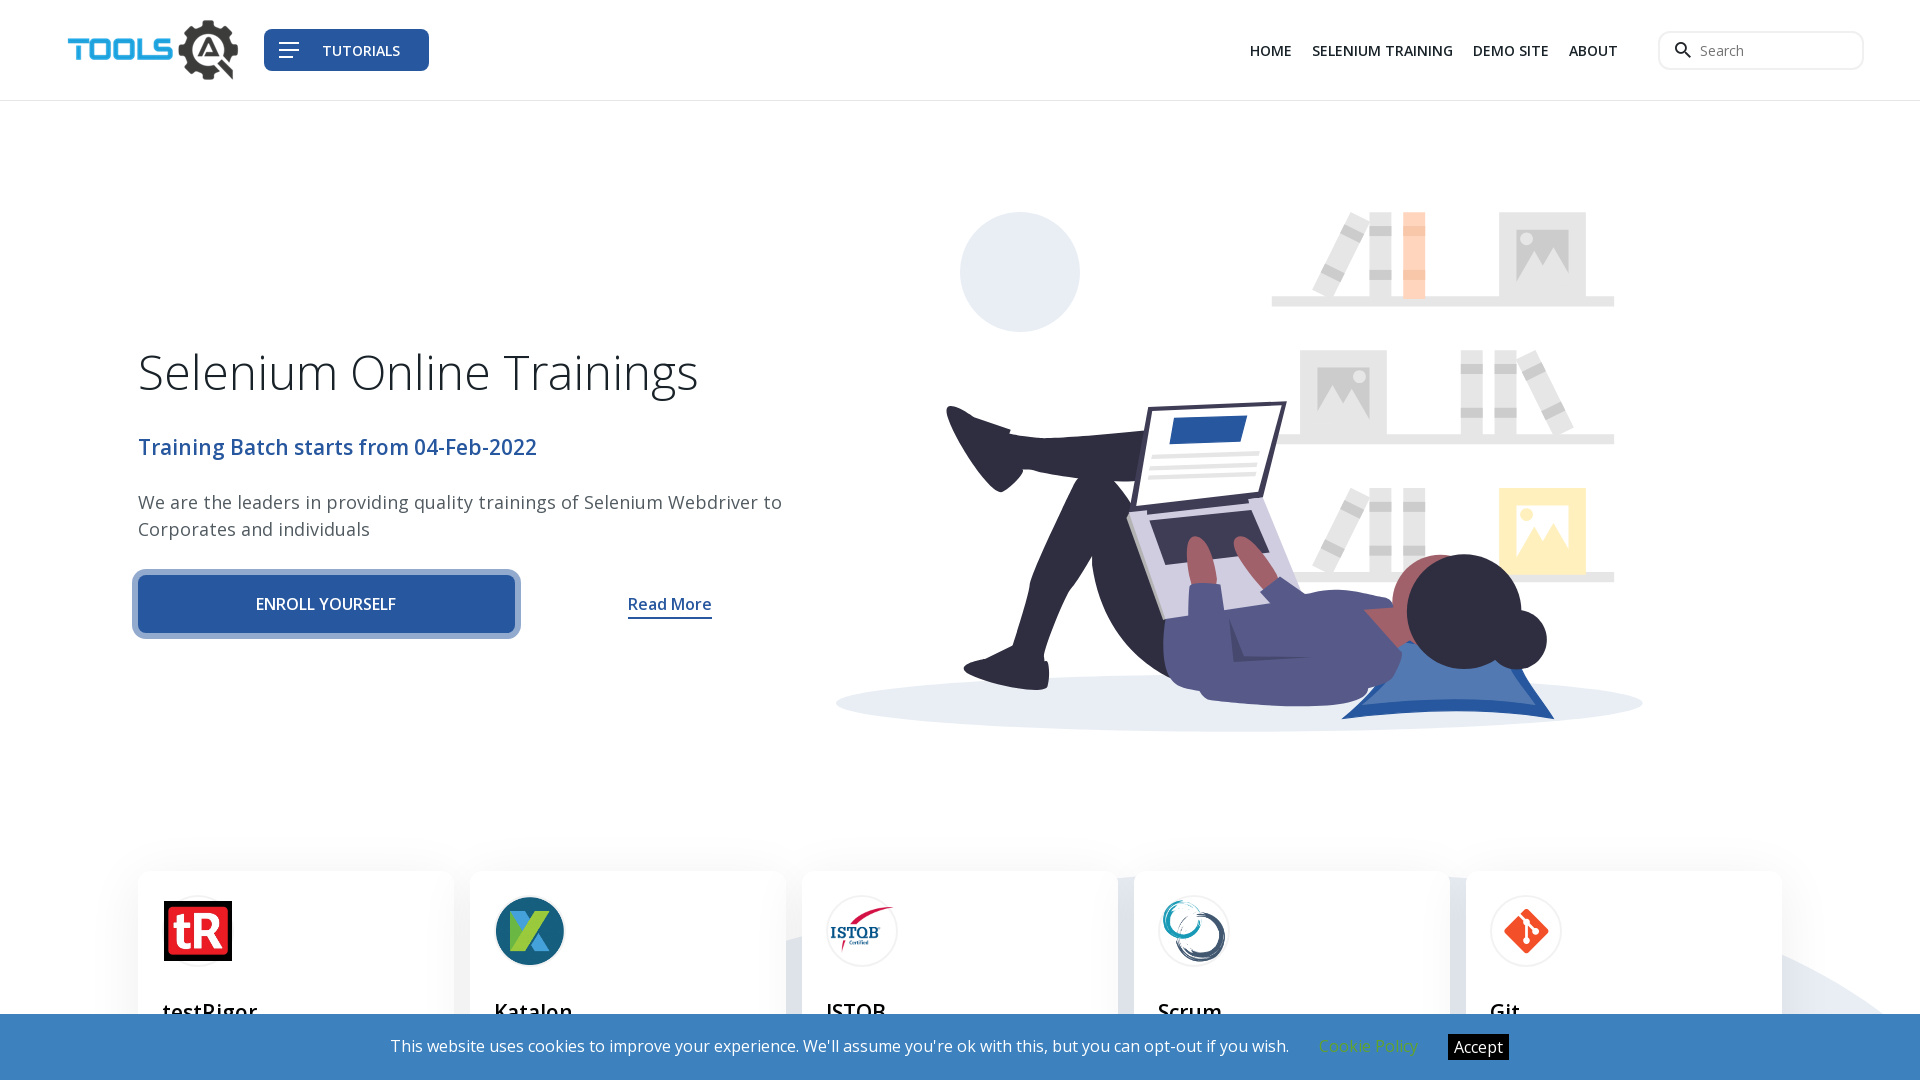

Verified page title matches expected value 'Tools QA'
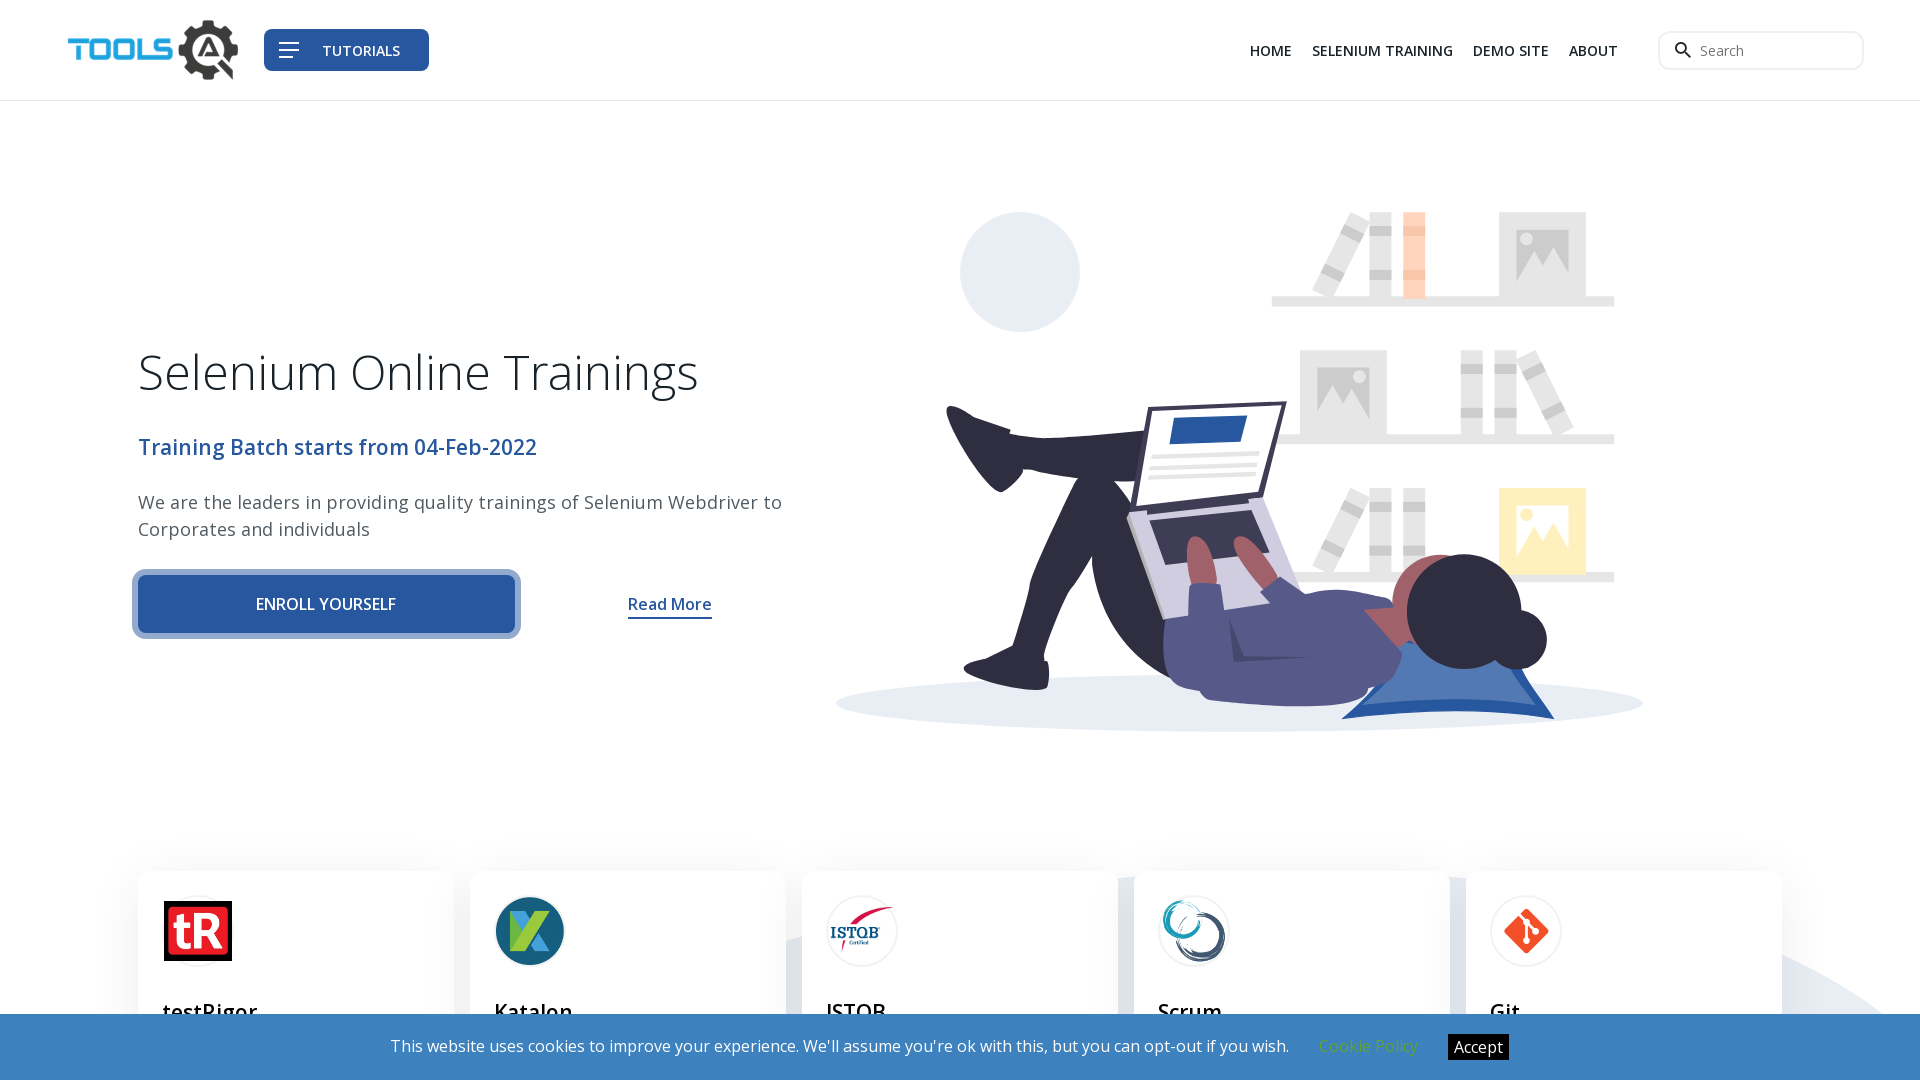

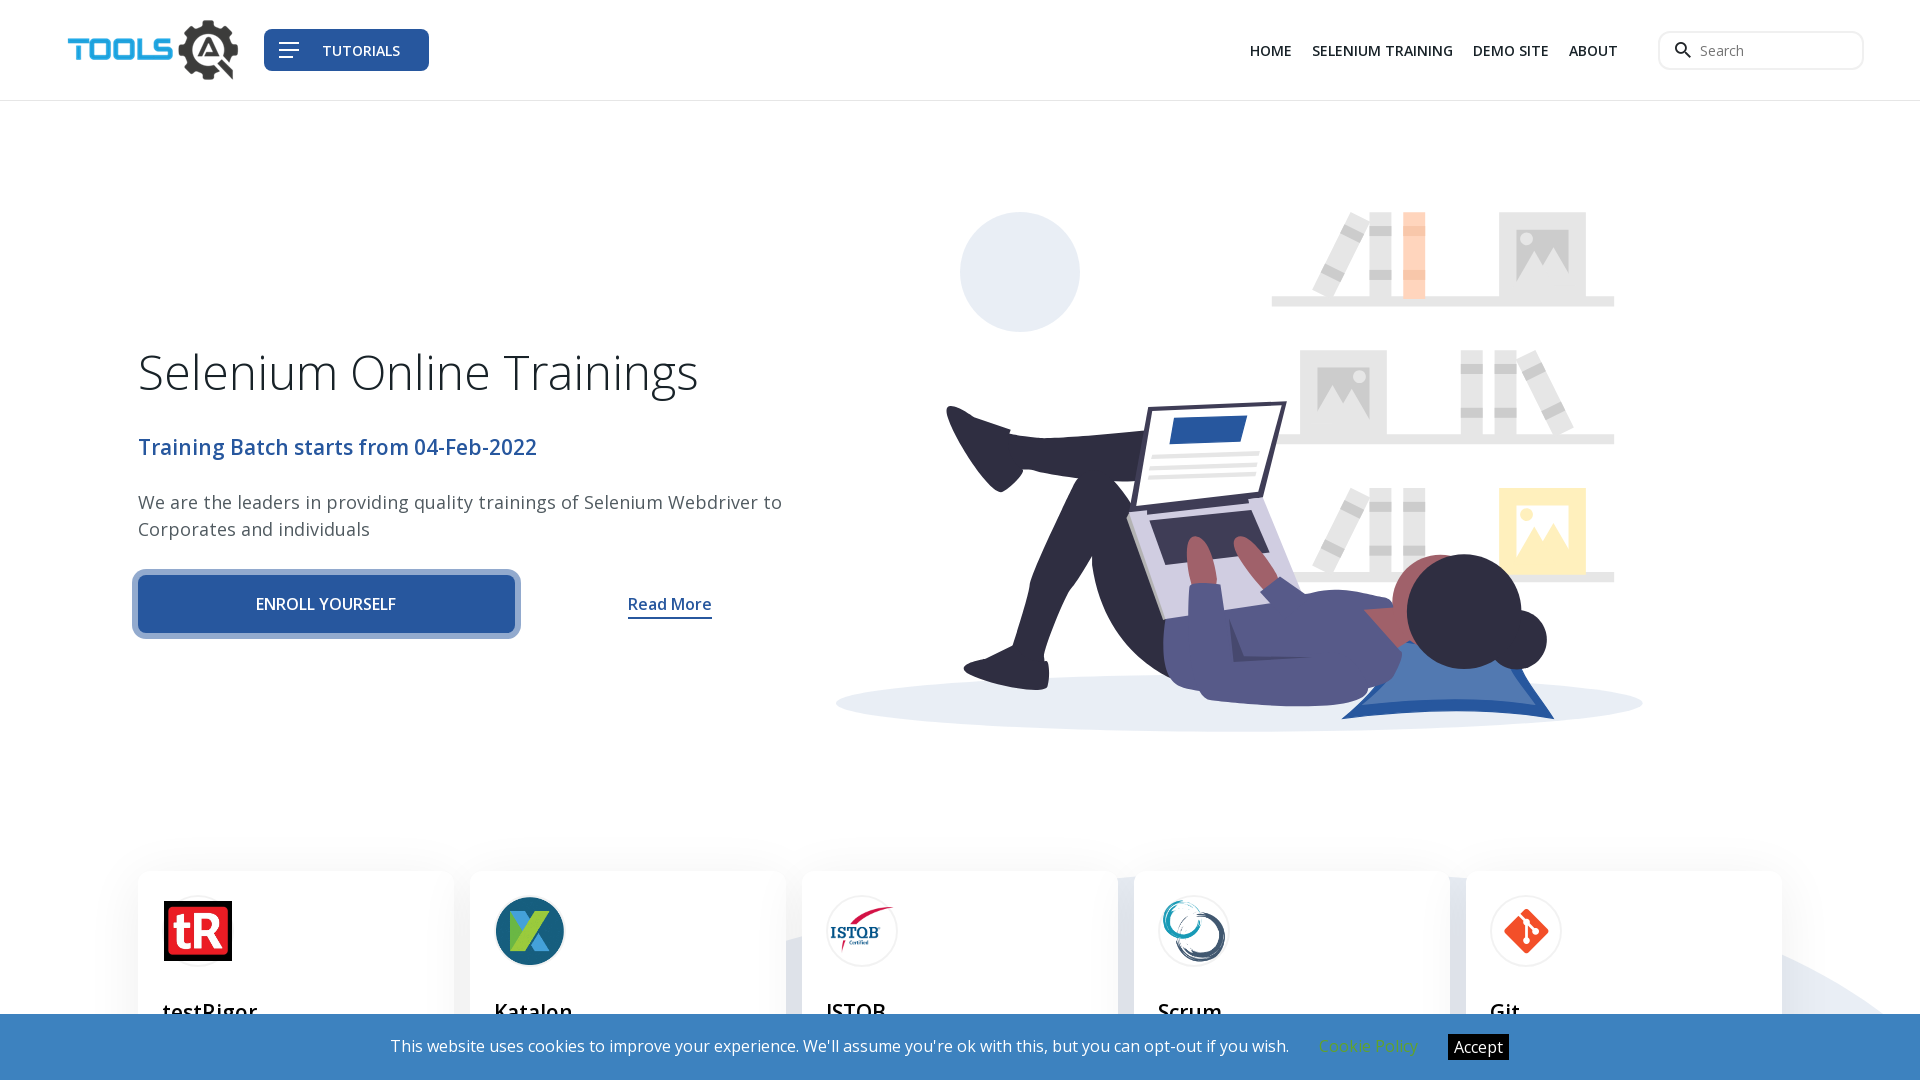